Tests the Lorem Ipsum generator website by switching to the Russian language version and verifying that Russian text containing the word "рыба" (fish) is displayed on the page.

Starting URL: https://www.lipsum.com/

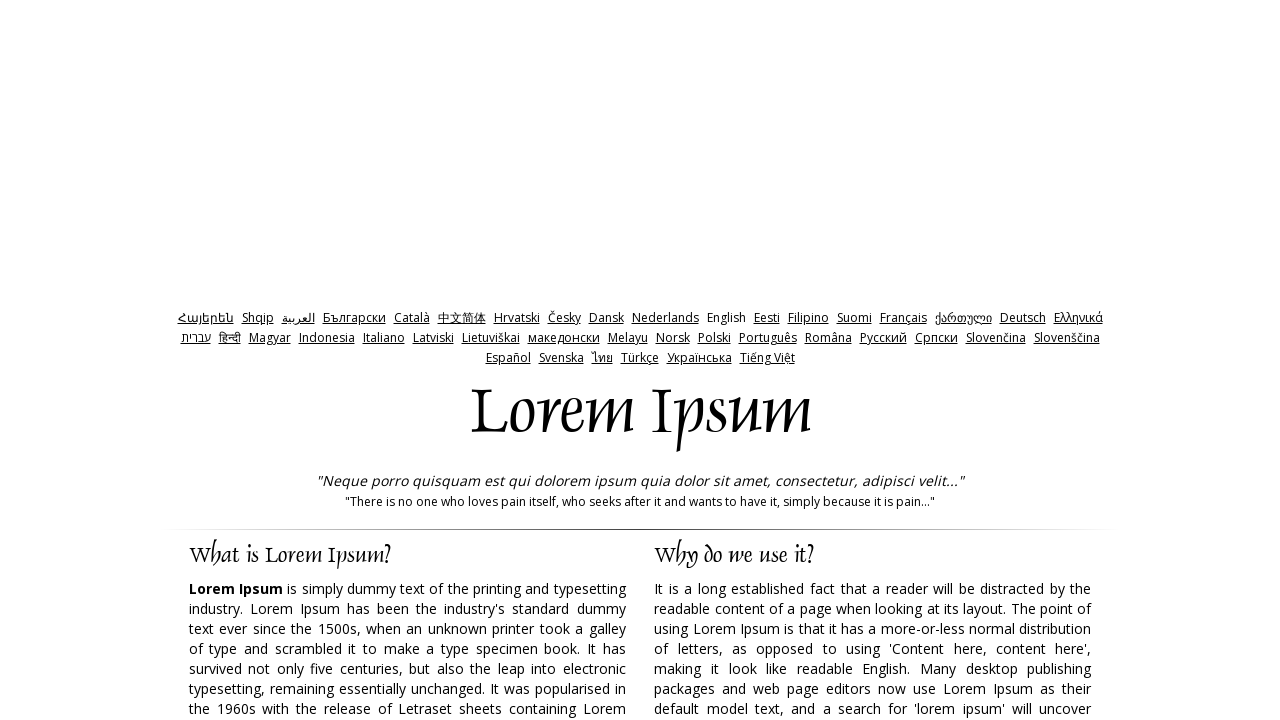

Clicked on the Russian language link (30th anchor element) at (883, 338) on xpath=//a[30]
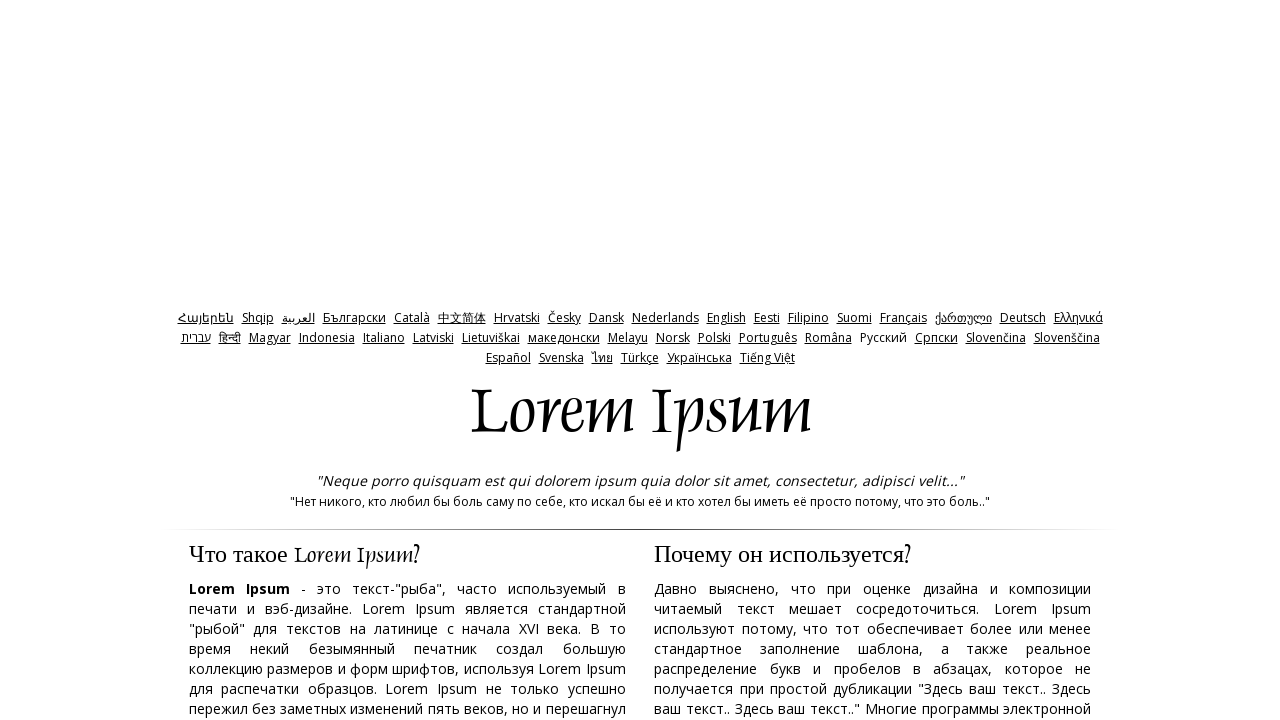

Waited for paragraph content to load on Russian version of page
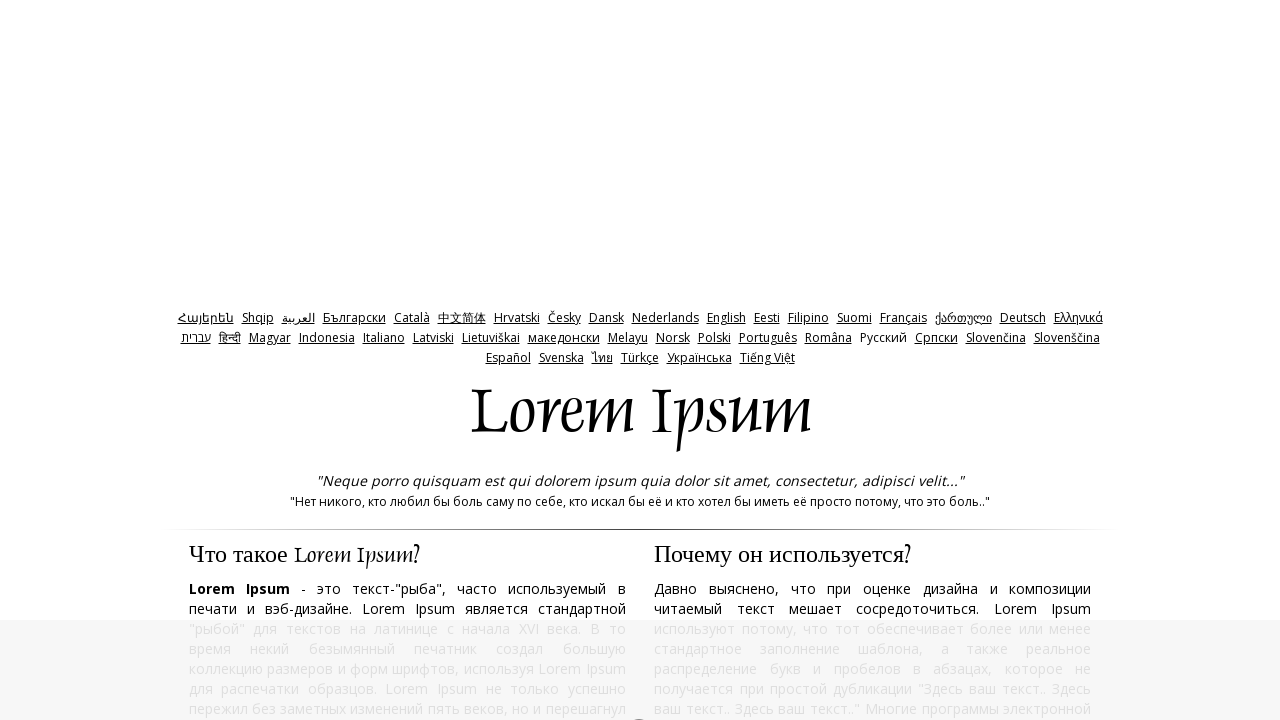

Retrieved text content from first paragraph element
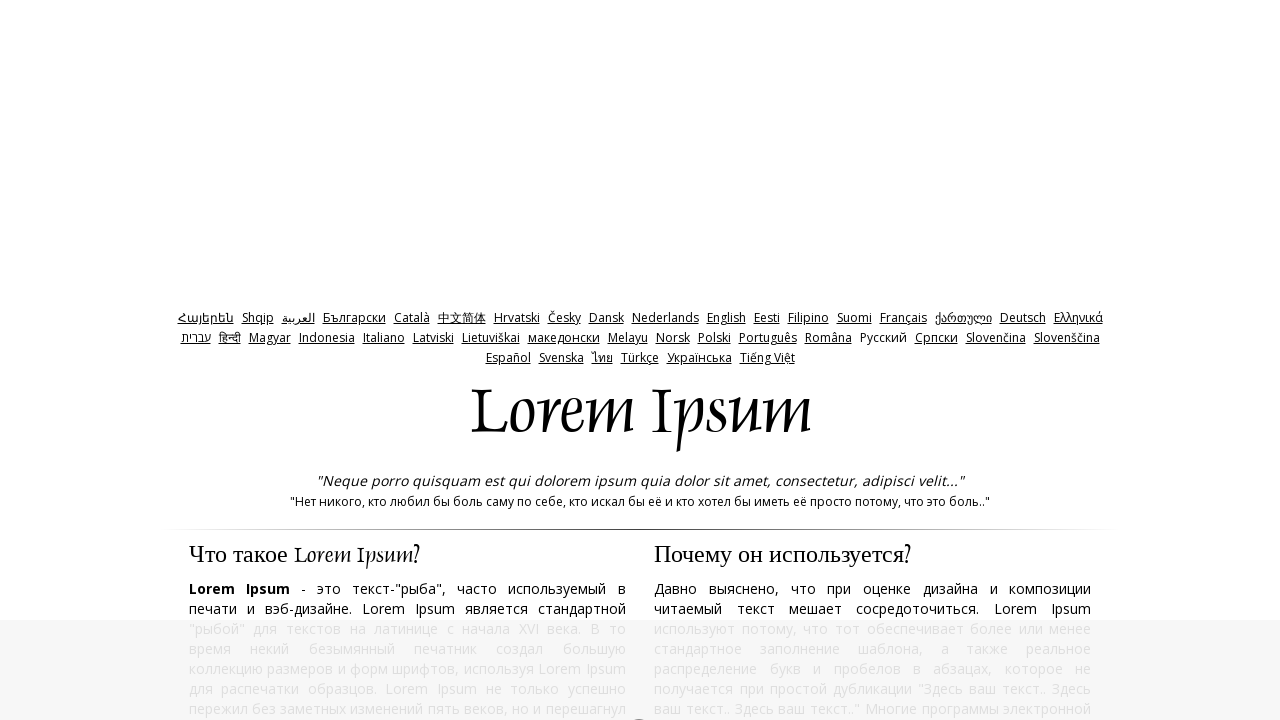

Verified that Russian text containing 'рыба' (fish) is displayed on the page
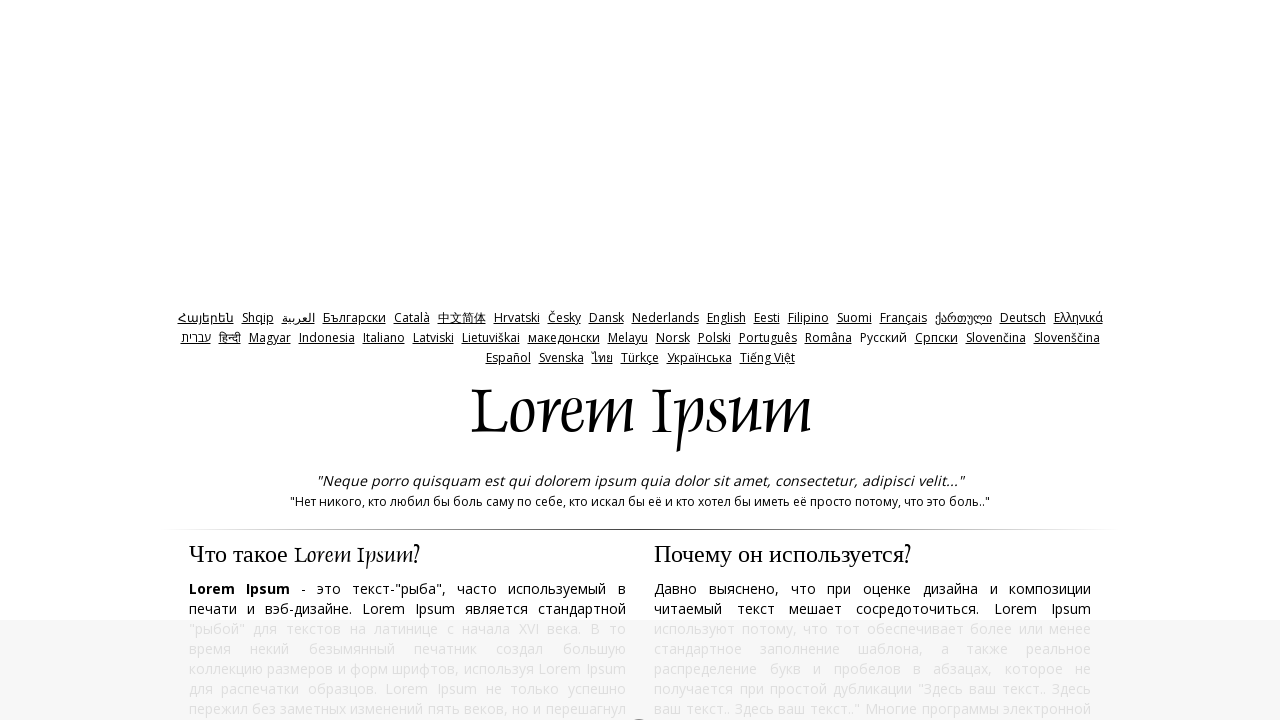

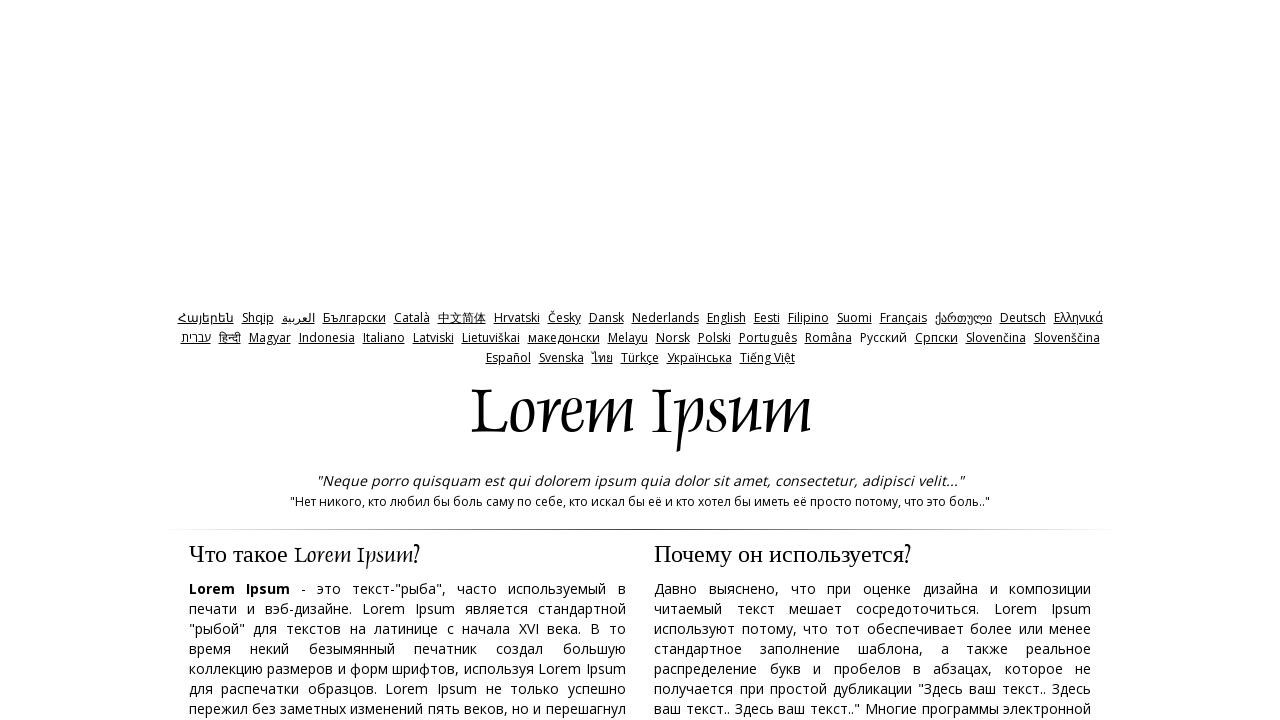